Tests that clicking 'All' link displays all todo items regardless of completion status

Starting URL: https://demo.playwright.dev/todomvc

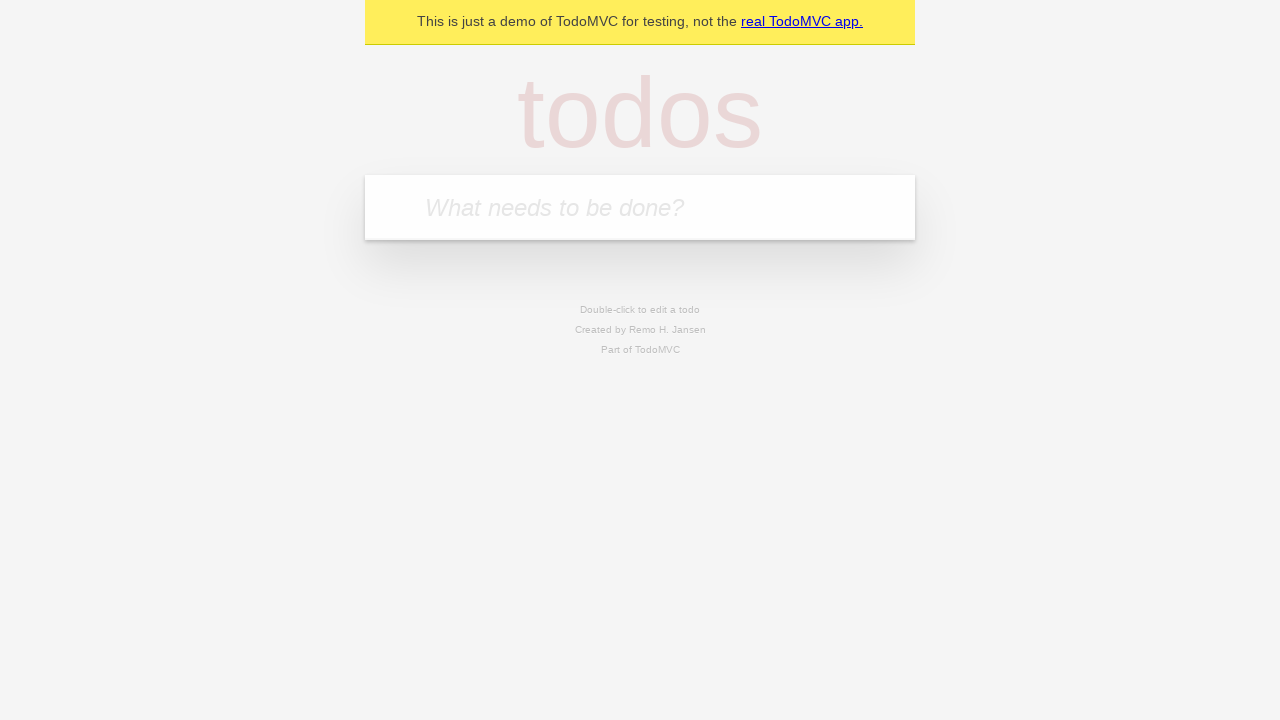

Filled todo input with 'buy some cheese' on internal:attr=[placeholder="What needs to be done?"i]
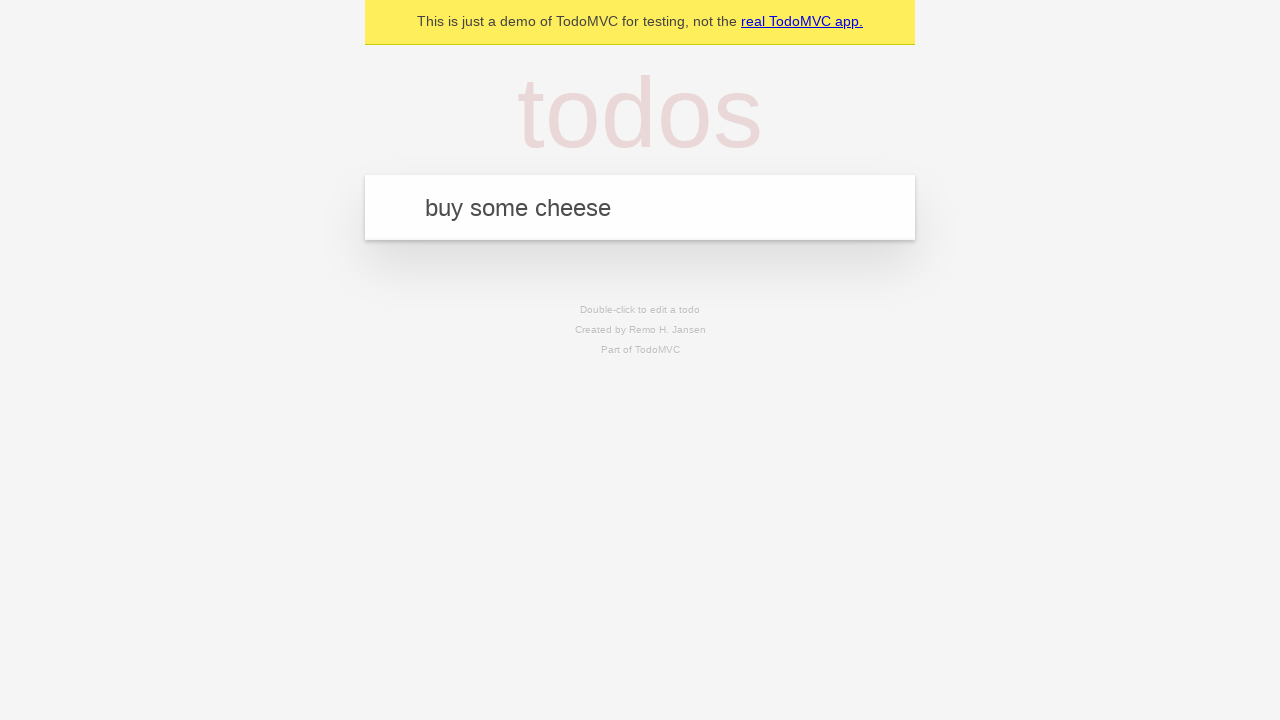

Pressed Enter to add first todo item on internal:attr=[placeholder="What needs to be done?"i]
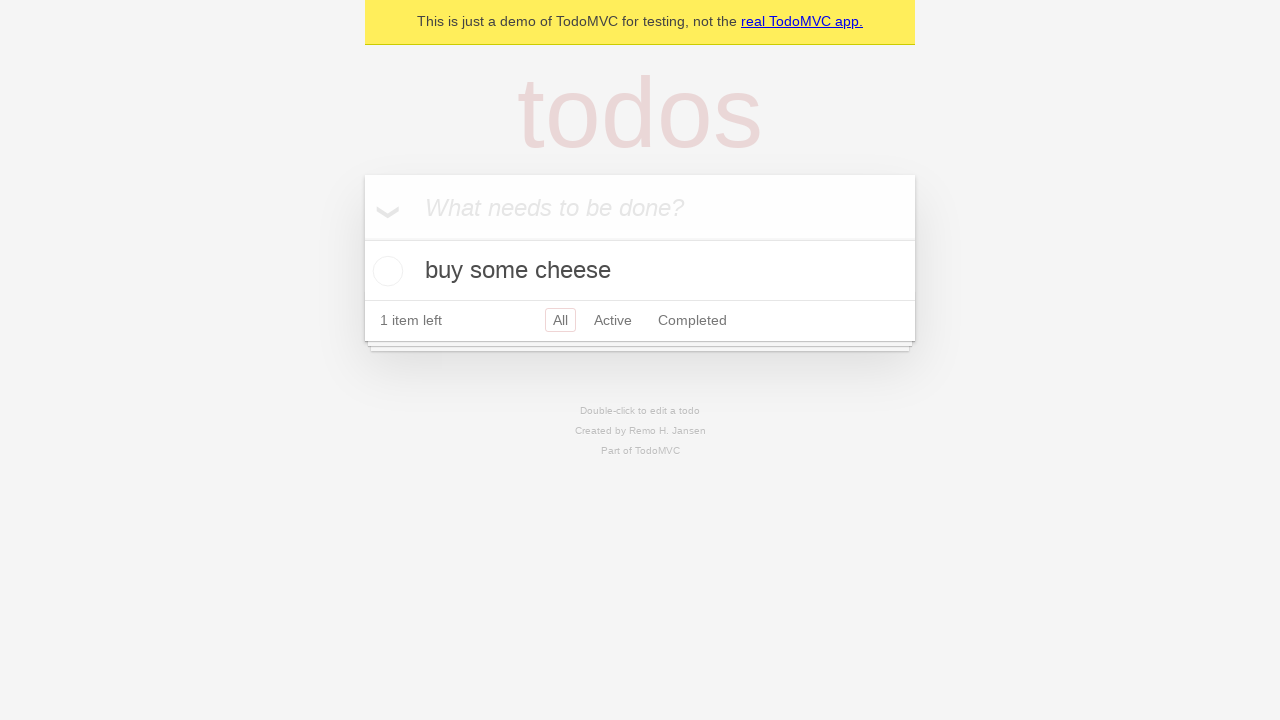

Filled todo input with 'feed the cat' on internal:attr=[placeholder="What needs to be done?"i]
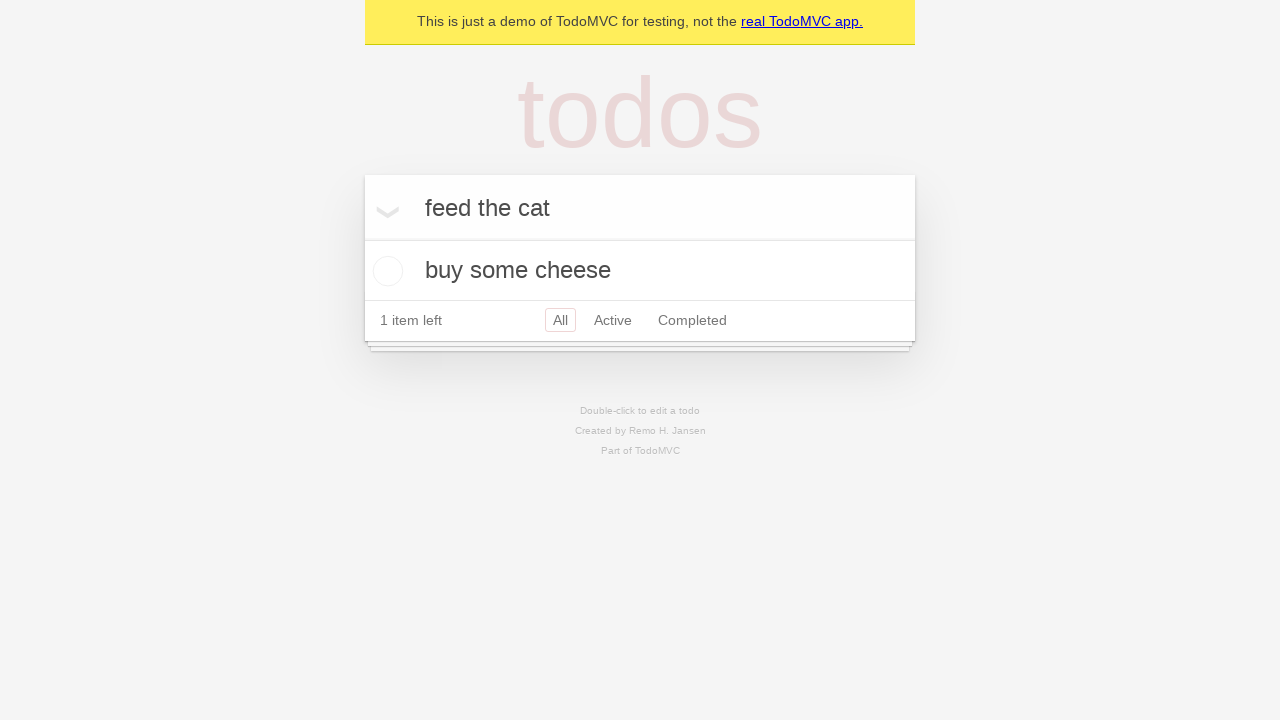

Pressed Enter to add second todo item on internal:attr=[placeholder="What needs to be done?"i]
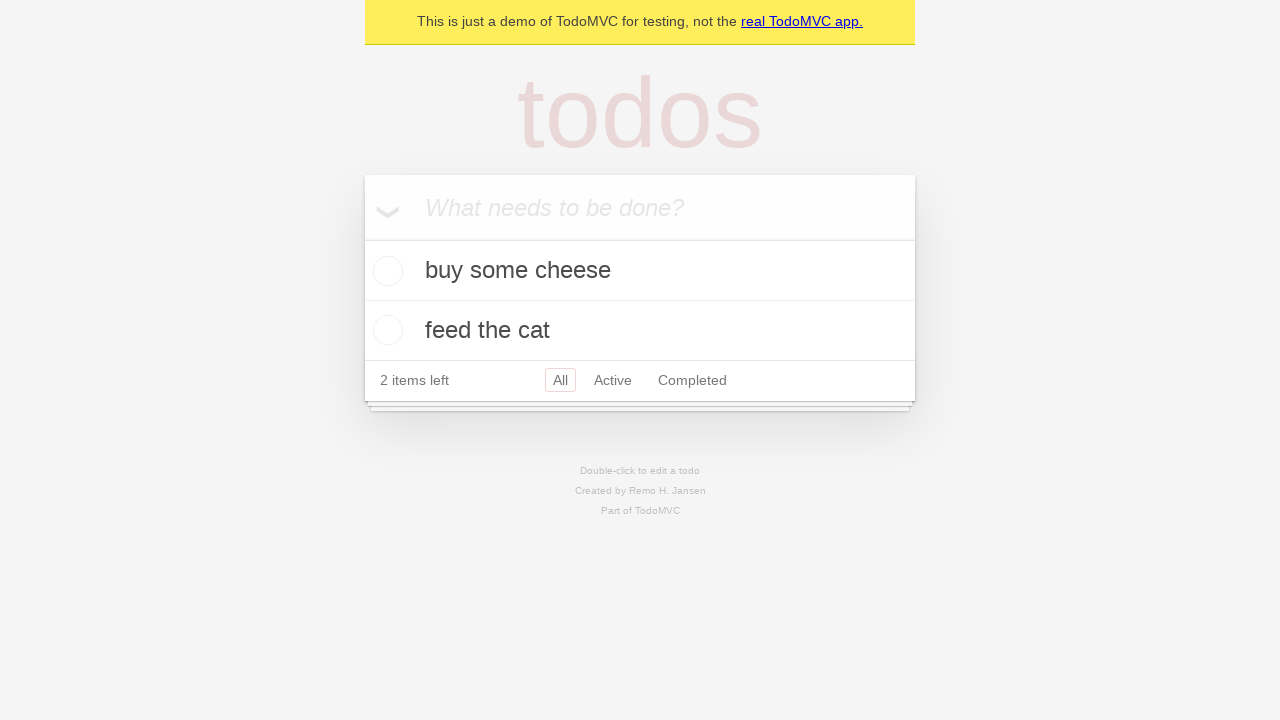

Filled todo input with 'book a doctors appointment' on internal:attr=[placeholder="What needs to be done?"i]
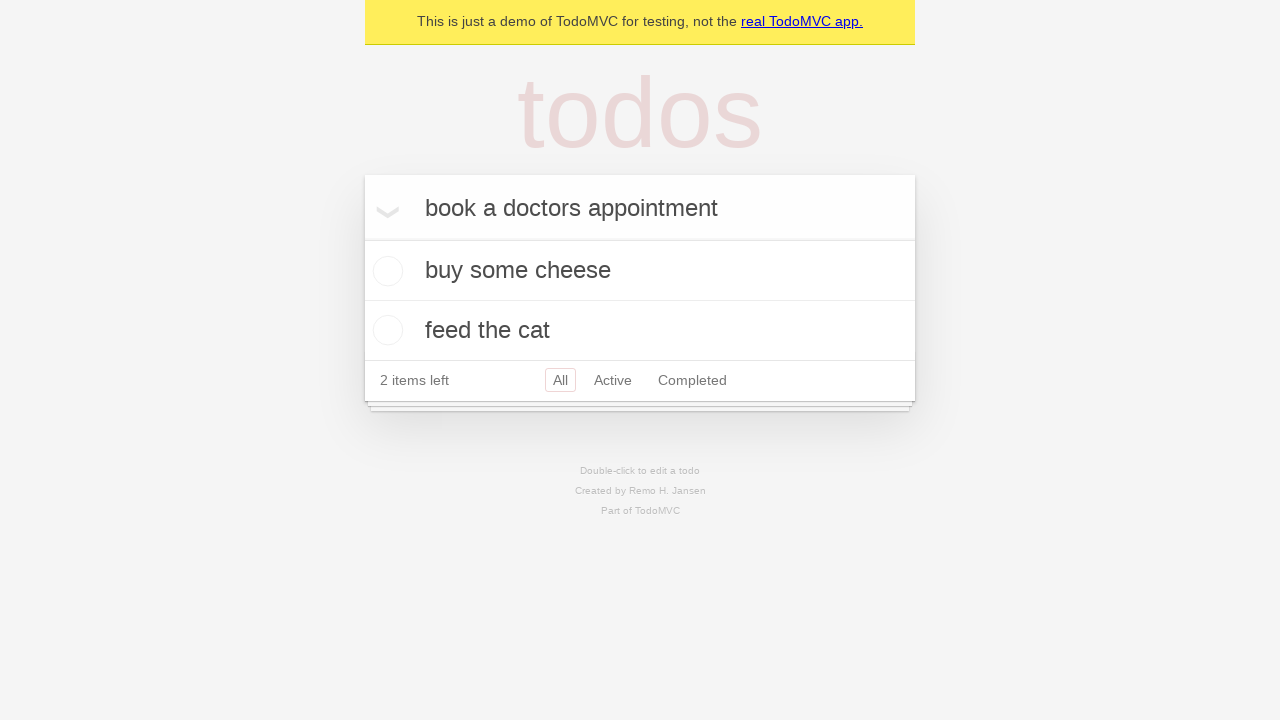

Pressed Enter to add third todo item on internal:attr=[placeholder="What needs to be done?"i]
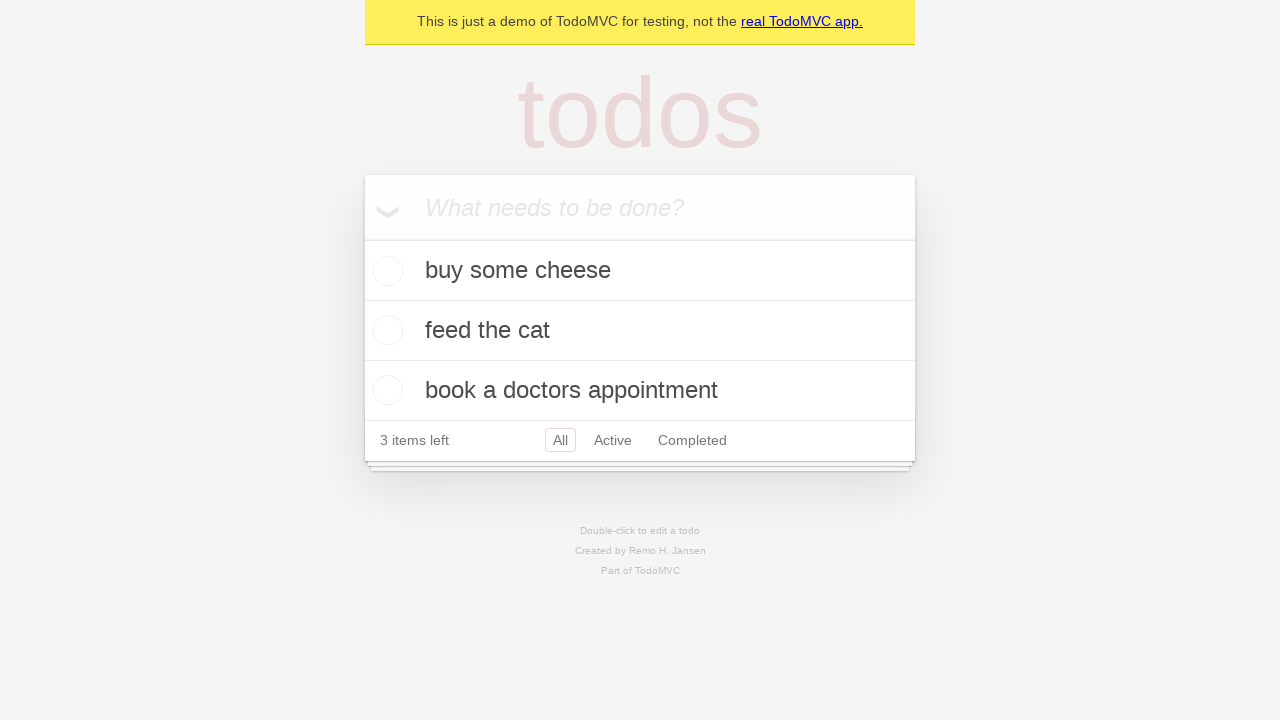

Checked the second todo item checkbox at (385, 330) on internal:testid=[data-testid="todo-item"s] >> nth=1 >> internal:role=checkbox
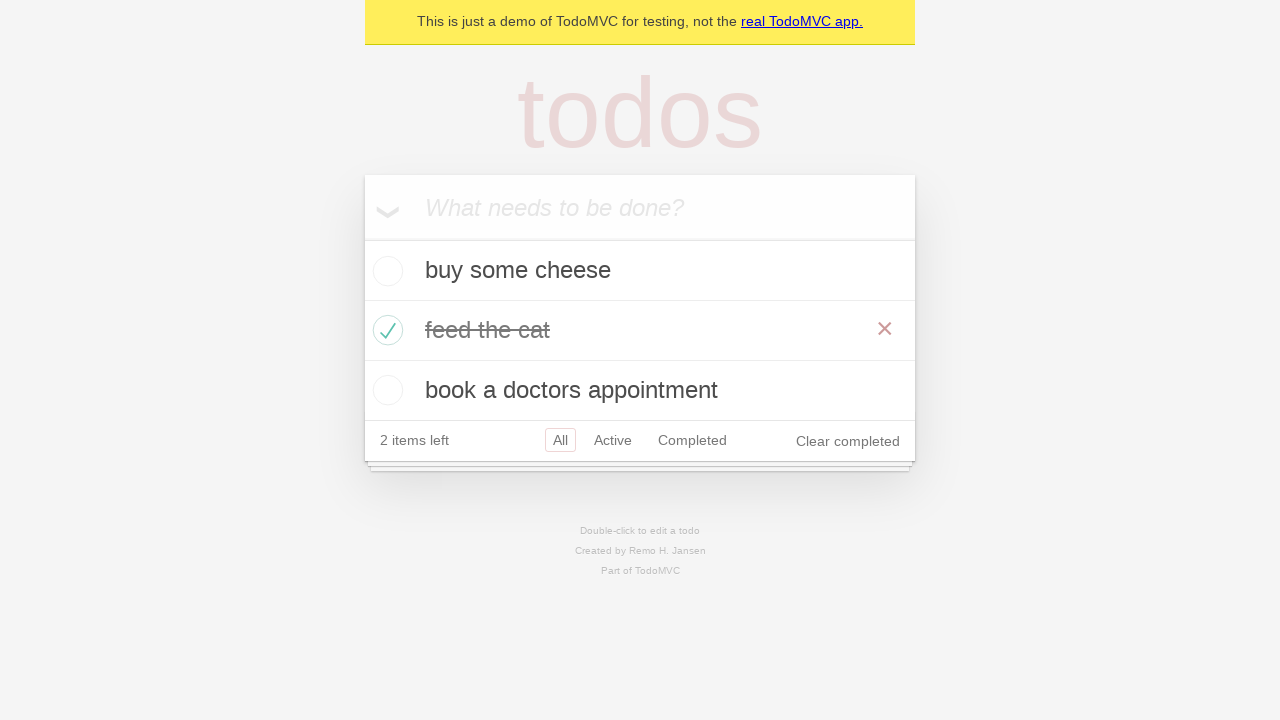

Clicked 'Active' filter link at (613, 440) on internal:role=link[name="Active"i]
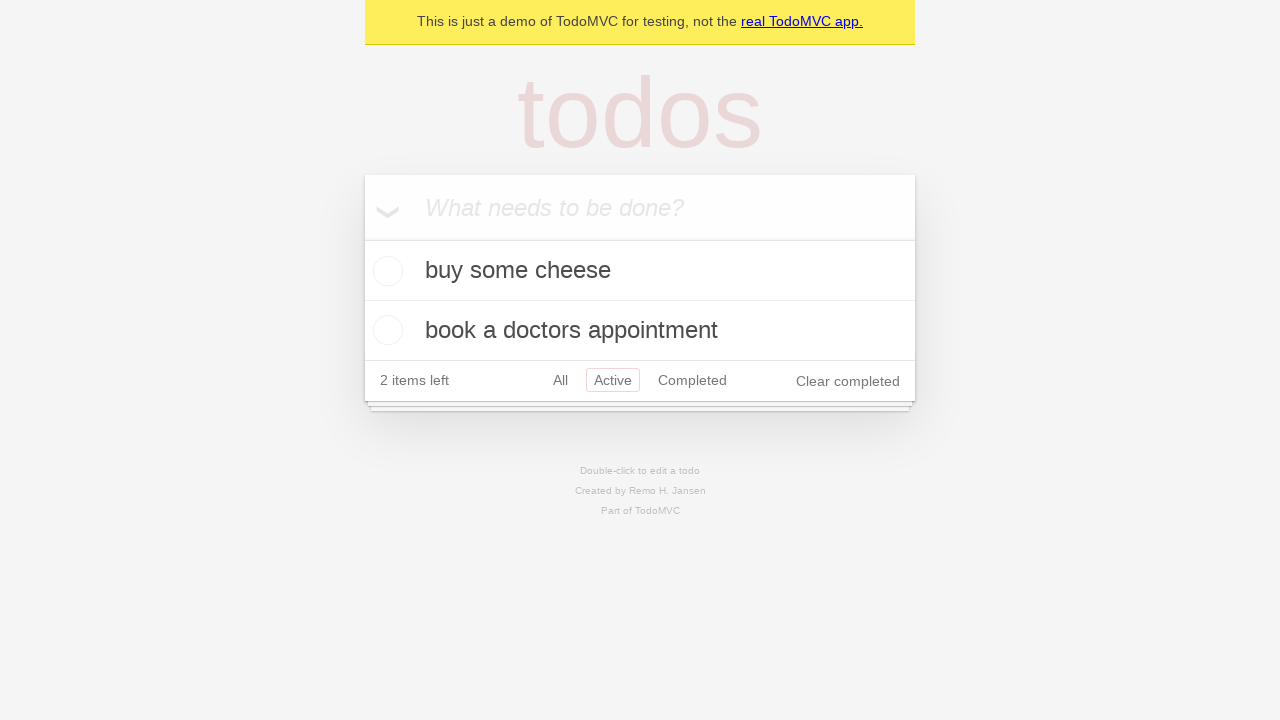

Clicked 'Completed' filter link at (692, 380) on internal:role=link[name="Completed"i]
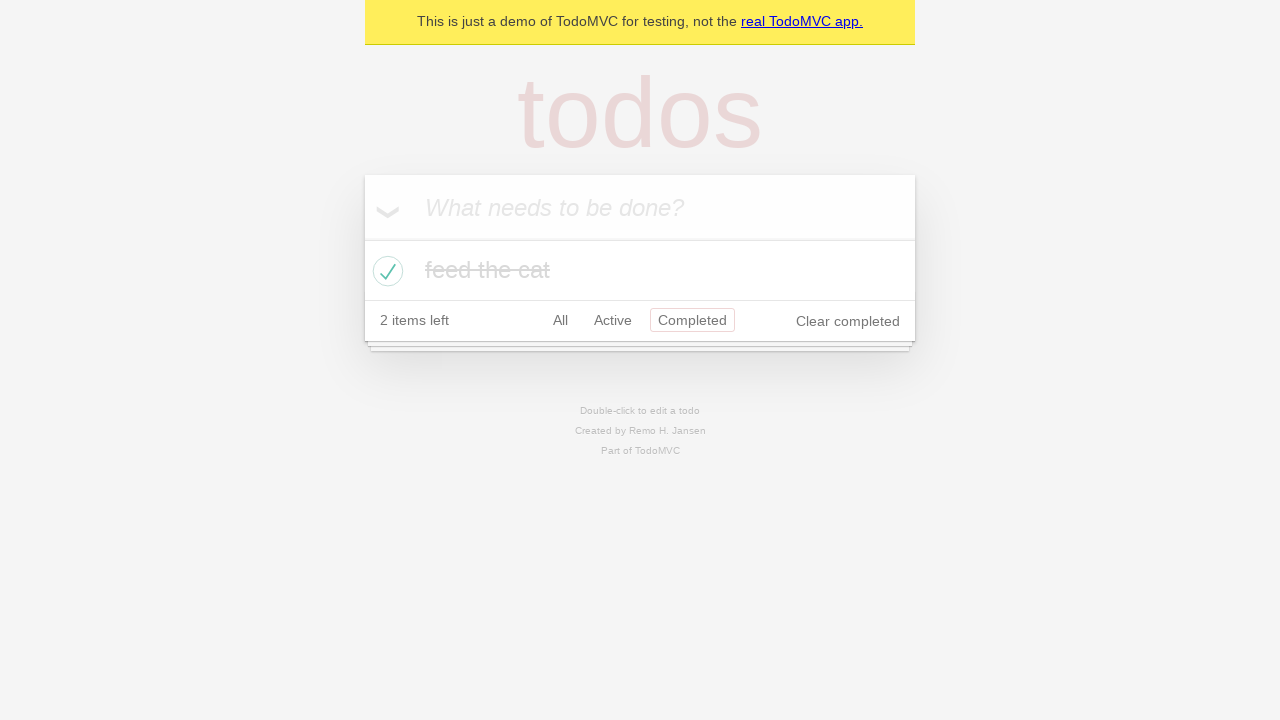

Clicked 'All' filter link to display all items at (560, 320) on internal:role=link[name="All"i]
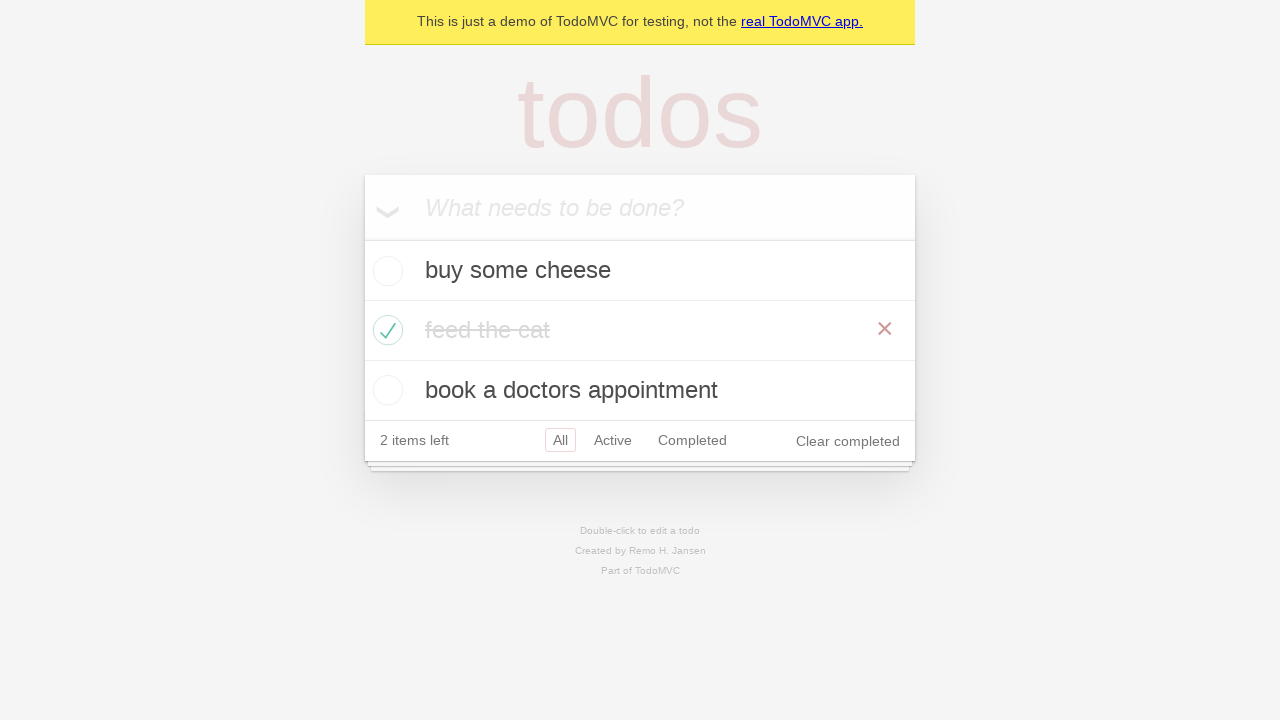

All todo items are now displayed
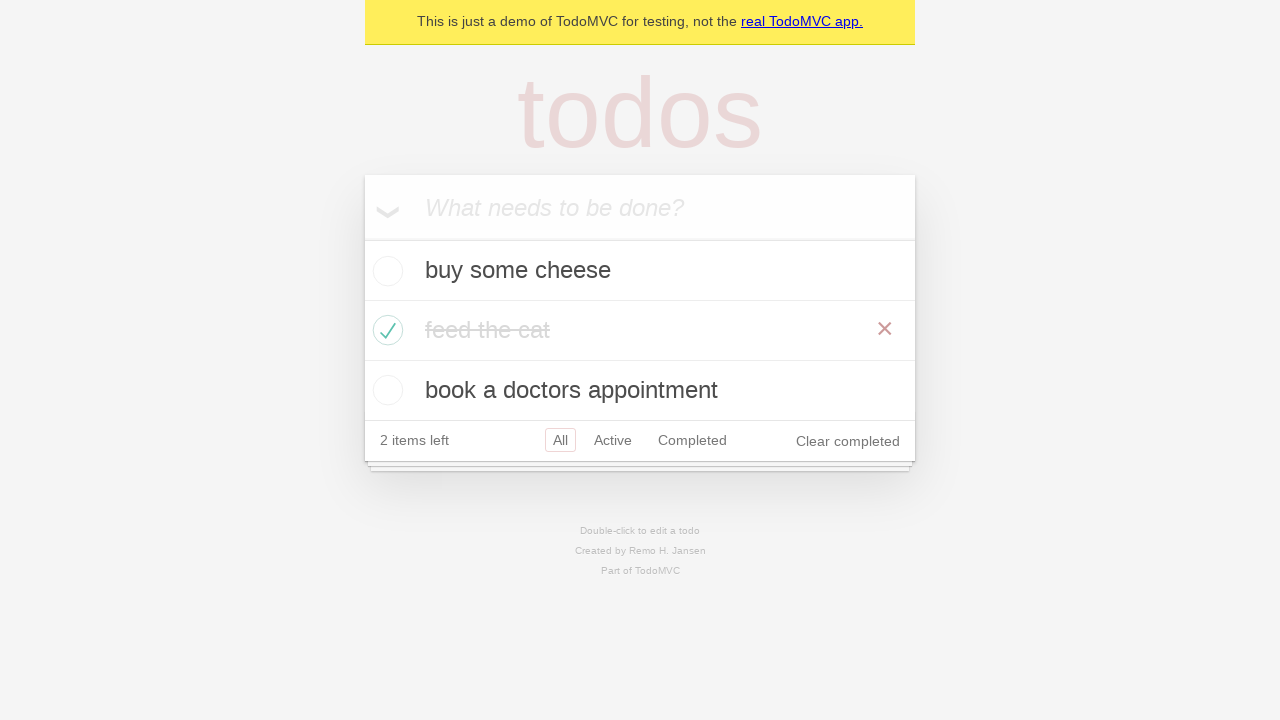

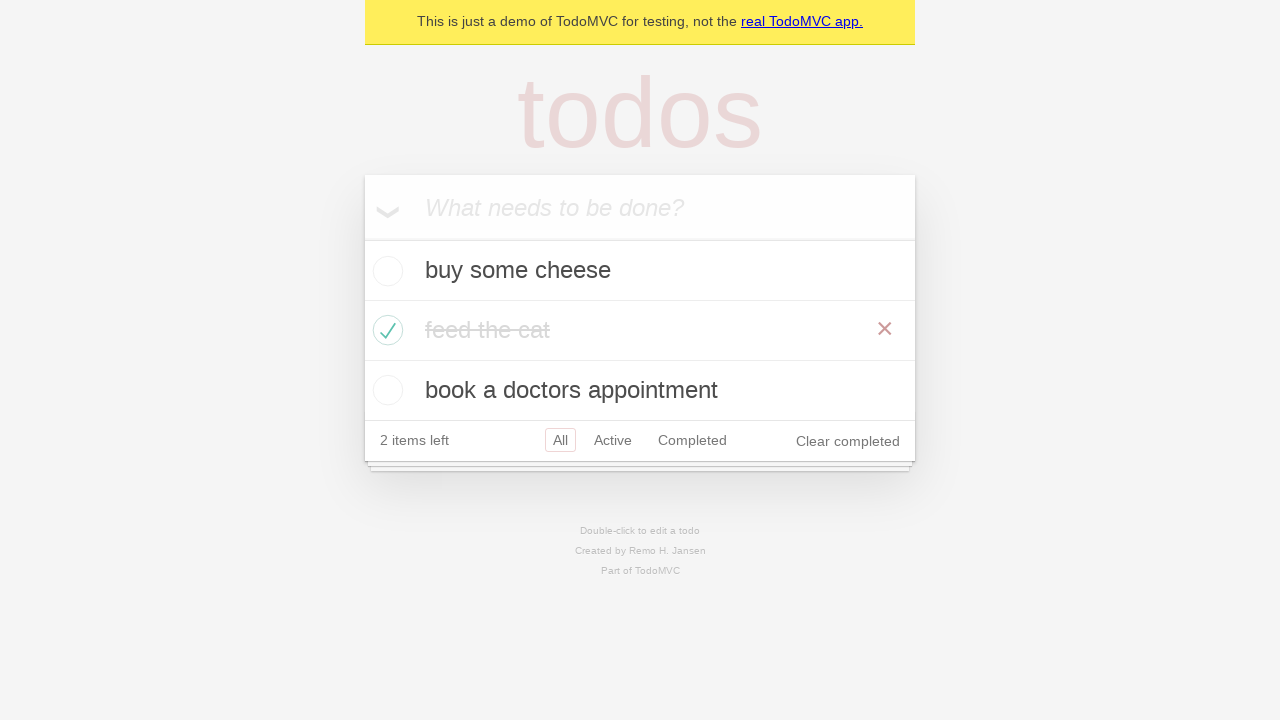